Tests form automation by filling out a complete user registration form with personal details (name, email, address, etc.) and submitting it on a practice testing website.

Starting URL: https://testing.qaautomationlabs.com/form.php

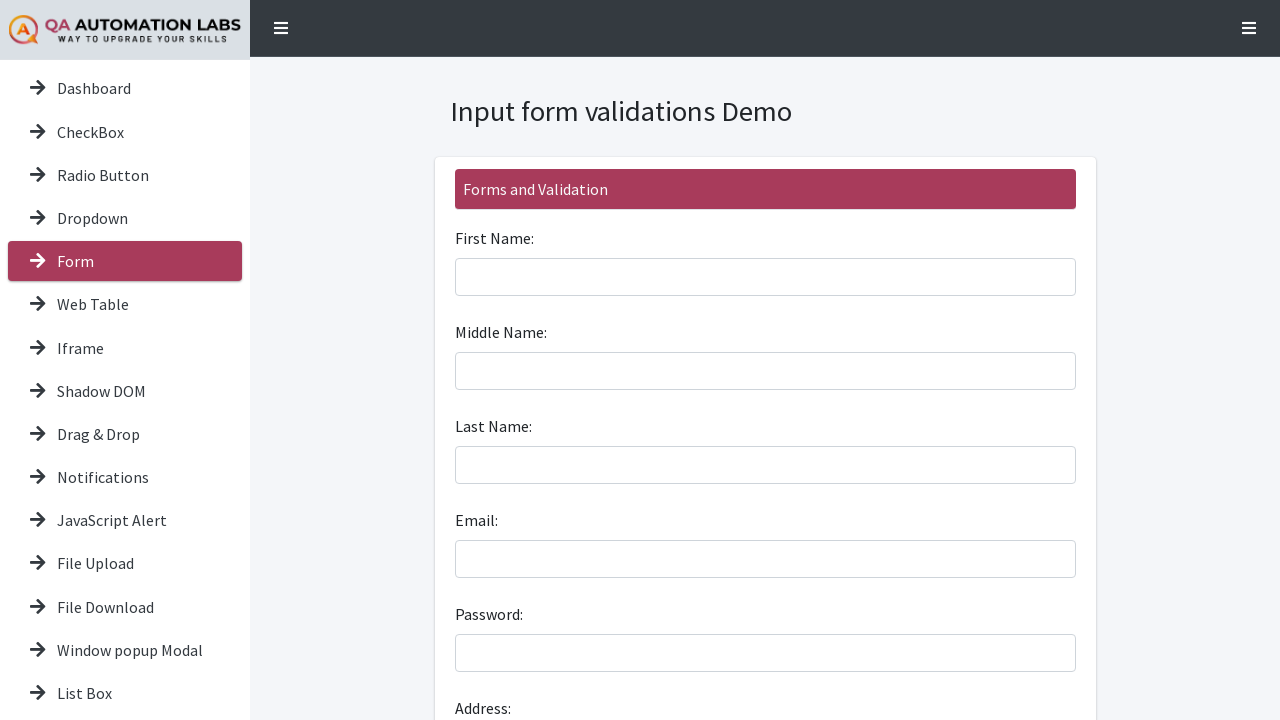

Filled first name field with 'John' on #firstname
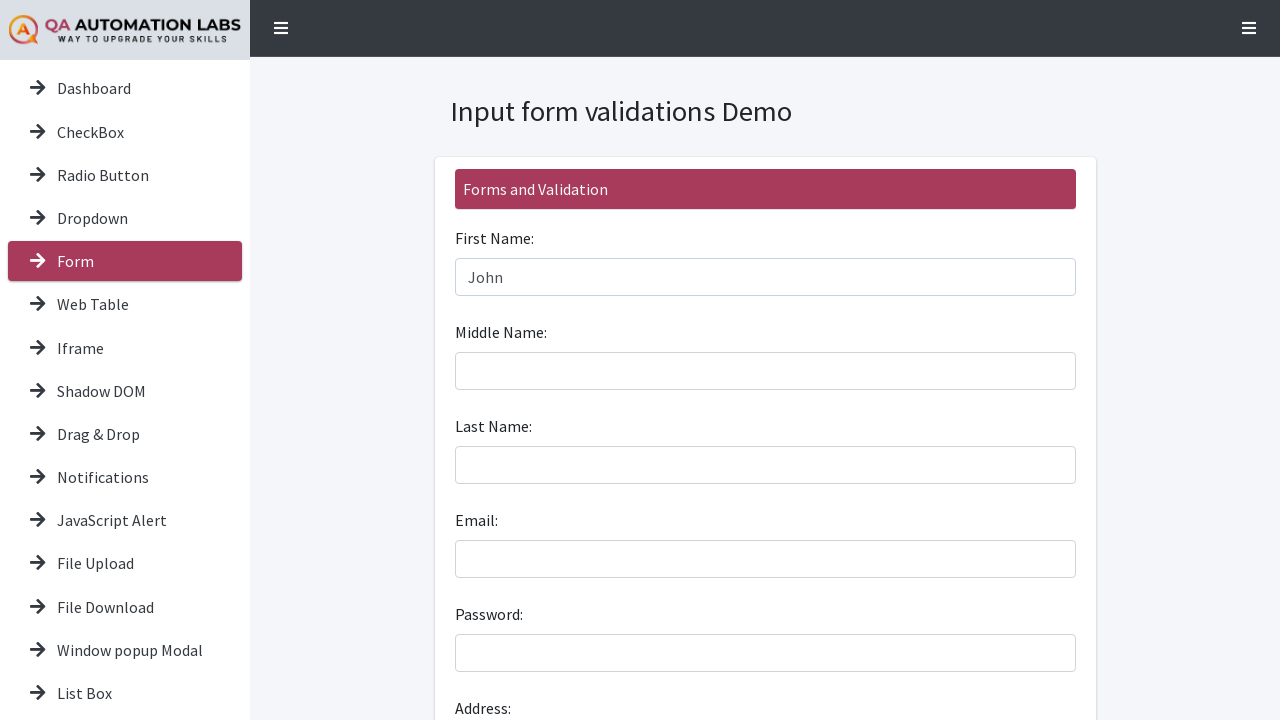

Filled middle name field with 'Middle' on #middlename
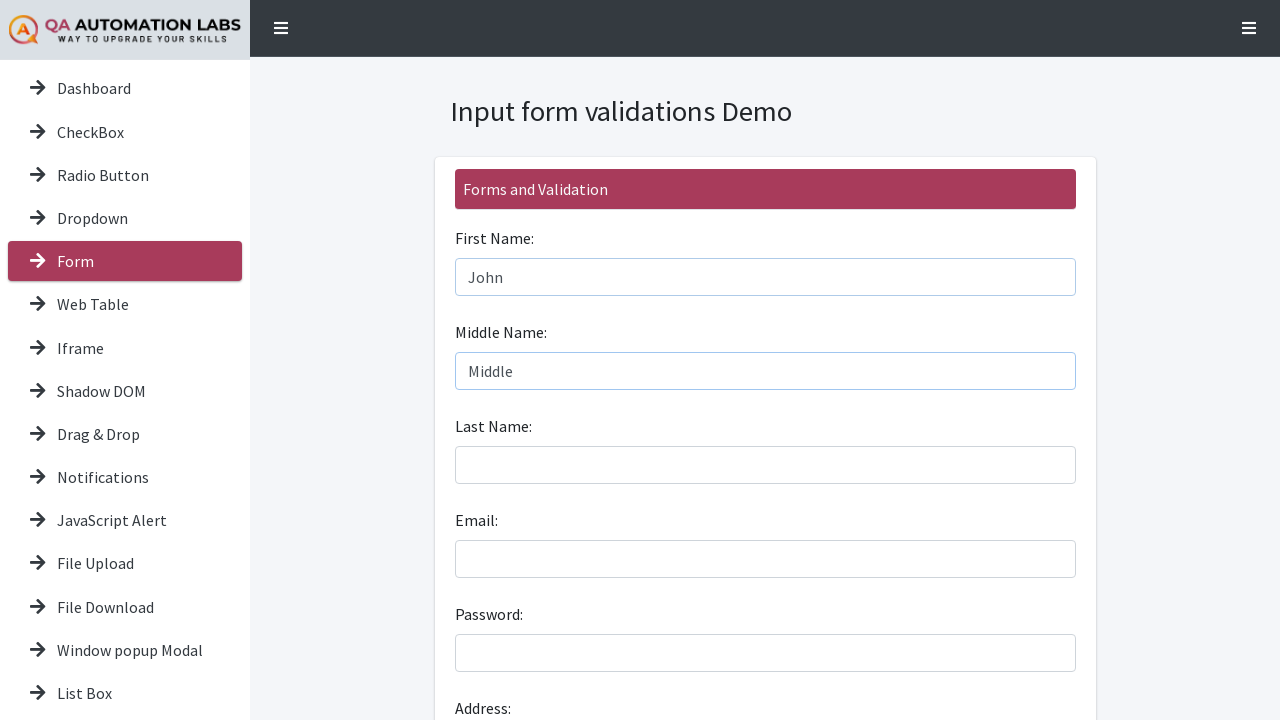

Filled last name field with 'Doe' on #lastname
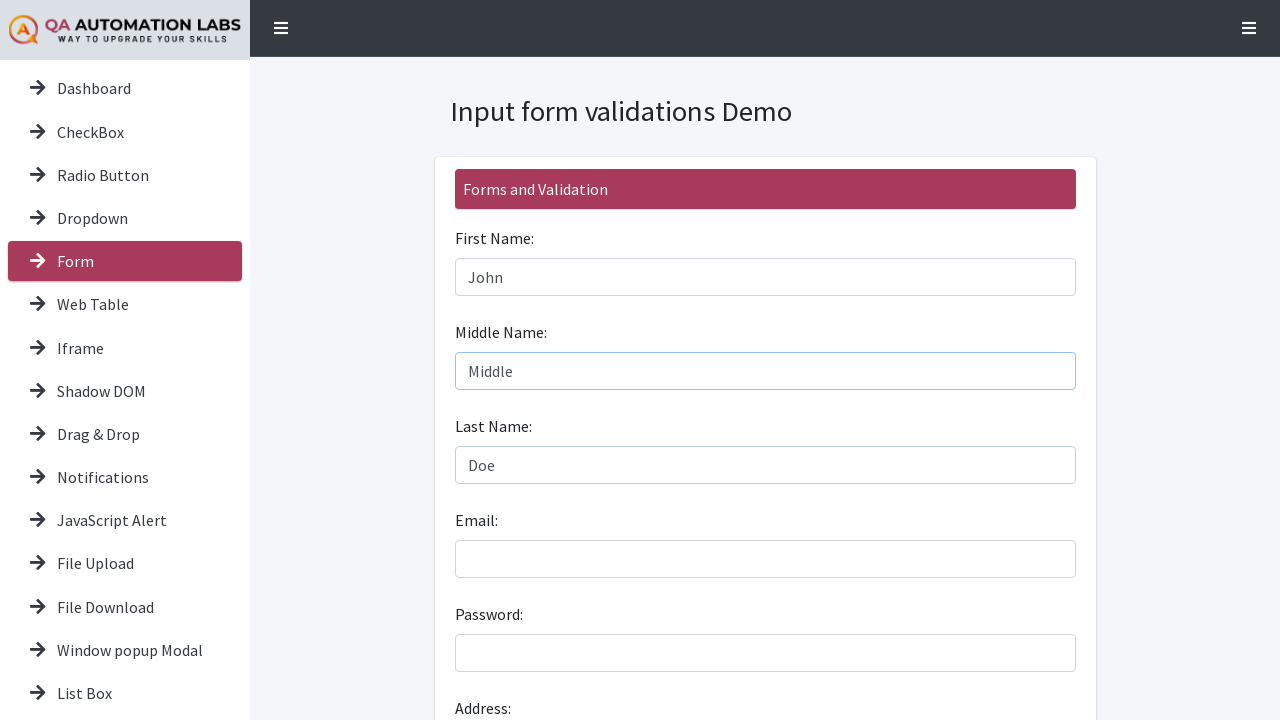

Filled email field with 'john.doe@example.com' on #email
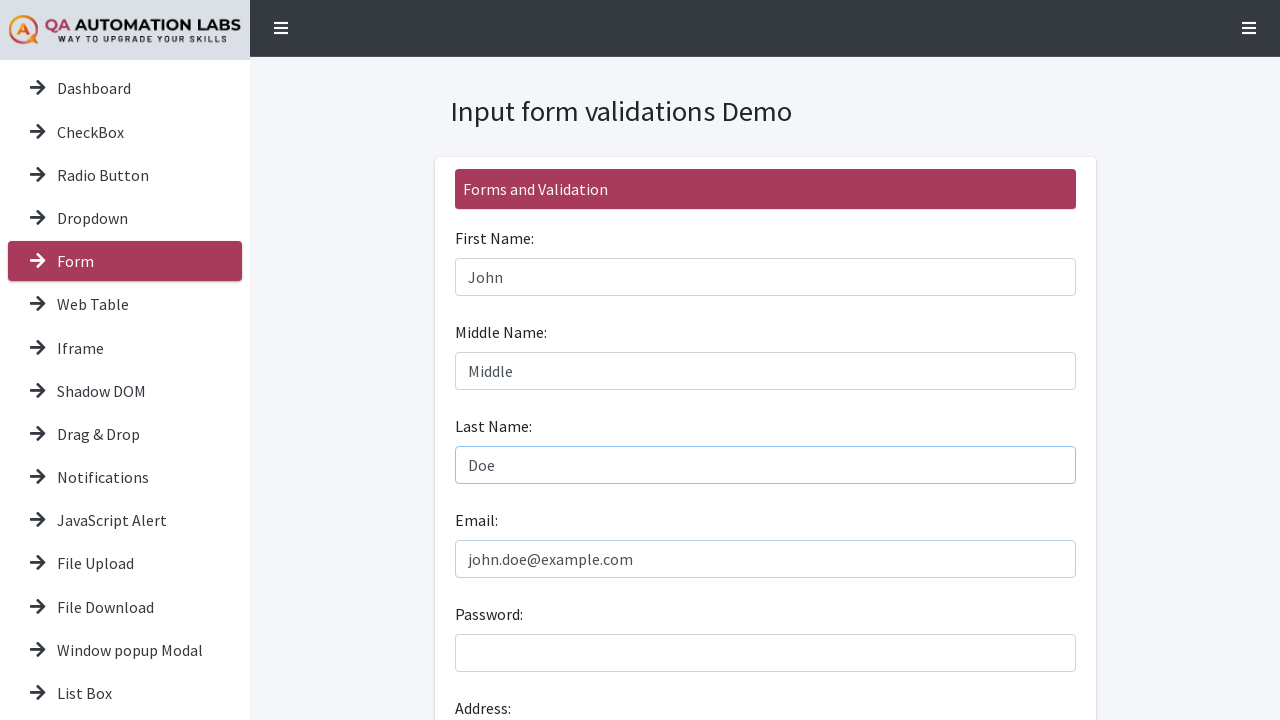

Filled password field with 'Test@1234' on #password
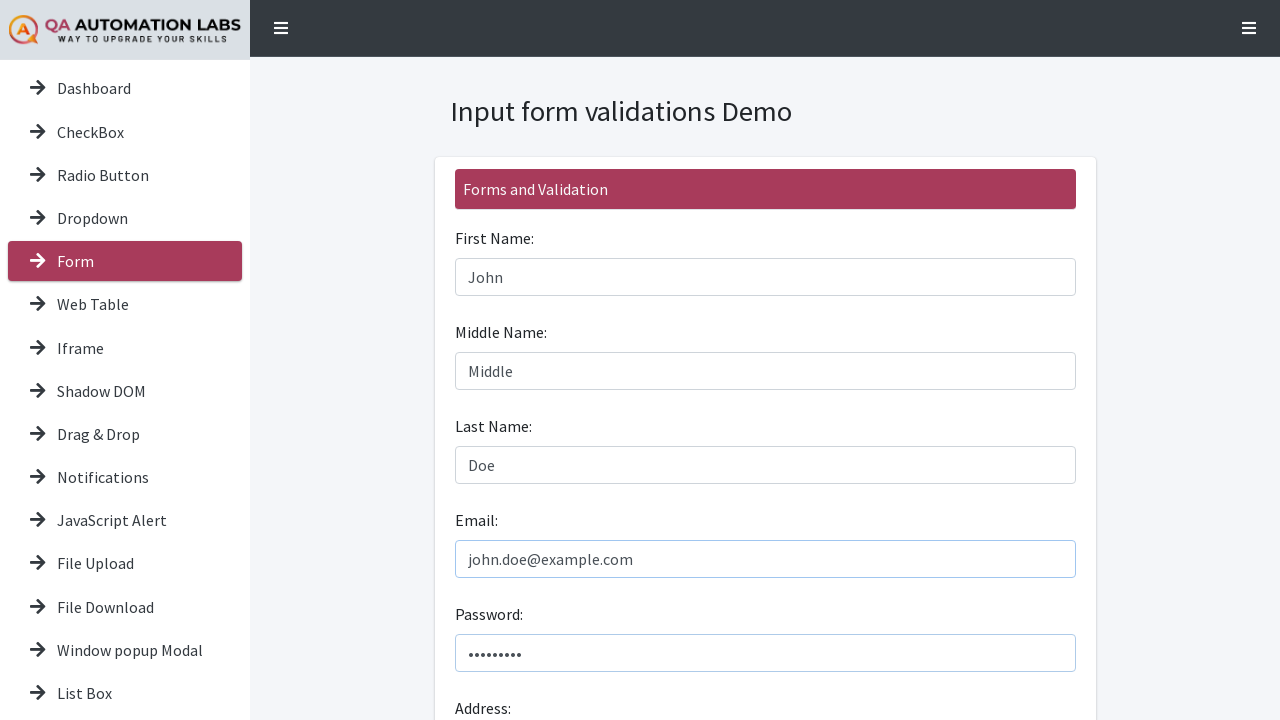

Filled address field with '123 Main St' on #address
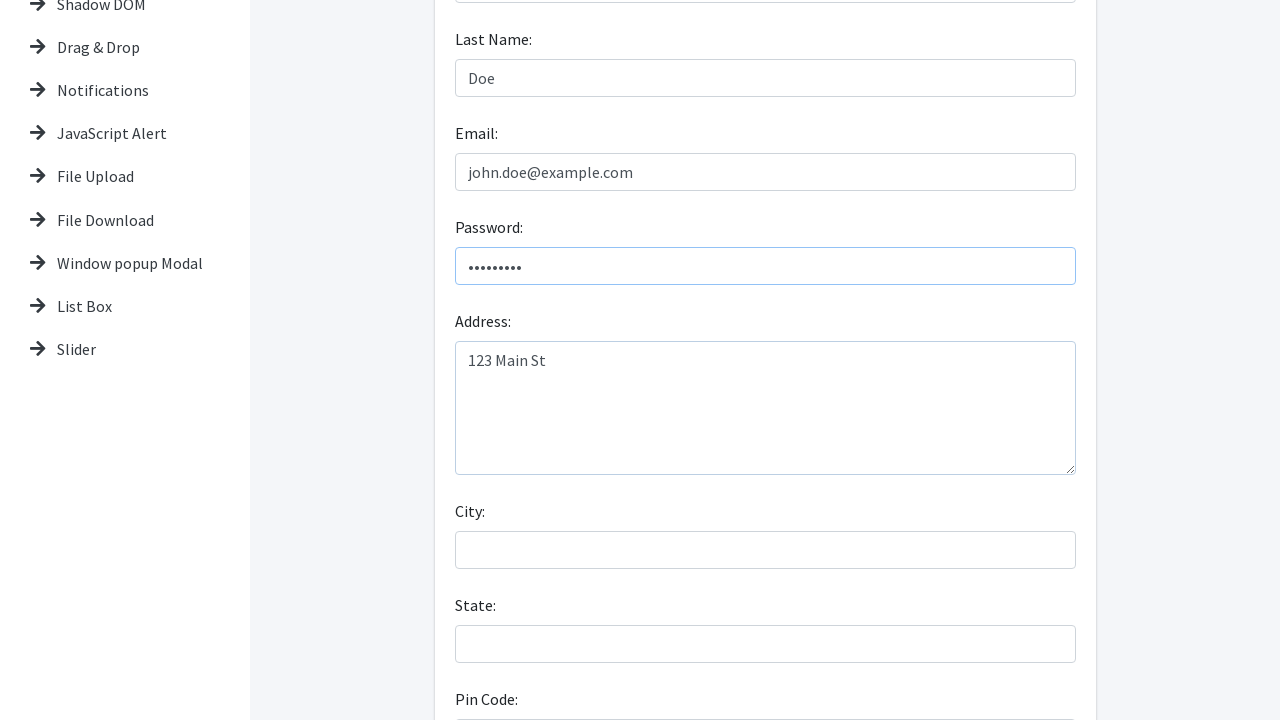

Filled city field with 'Los Angeles' on #city
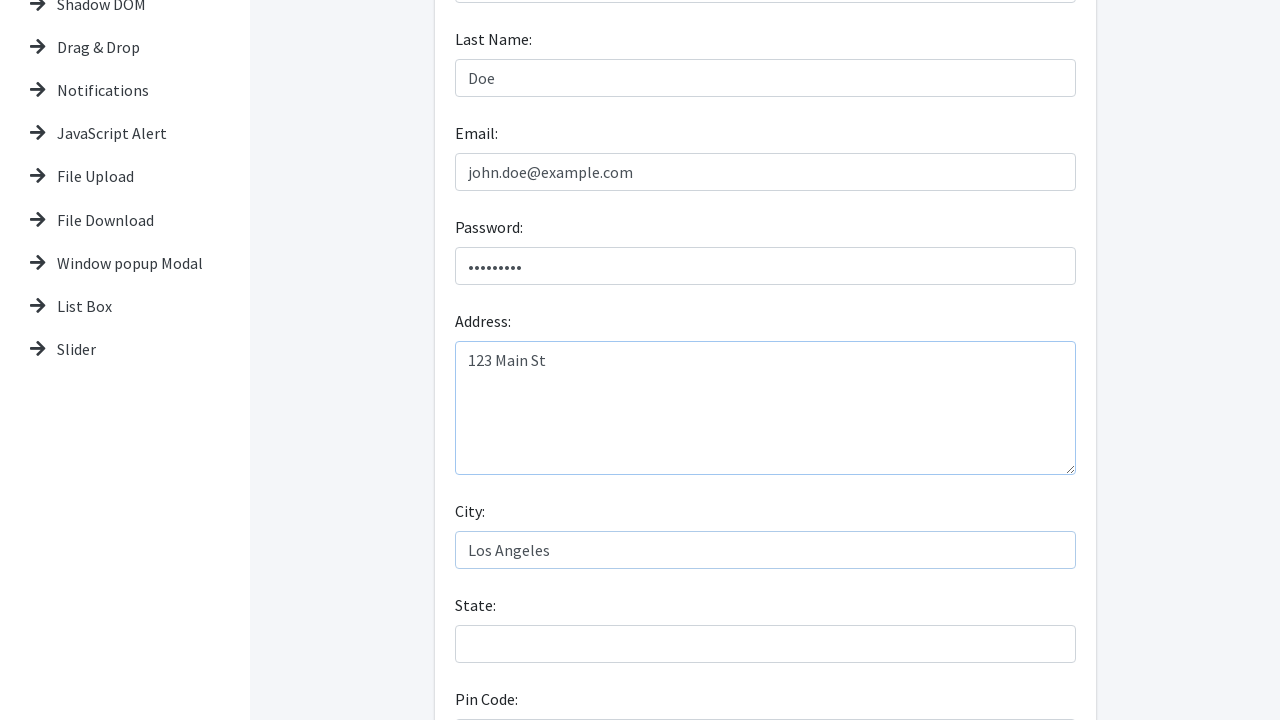

Filled state field with 'California' on #states
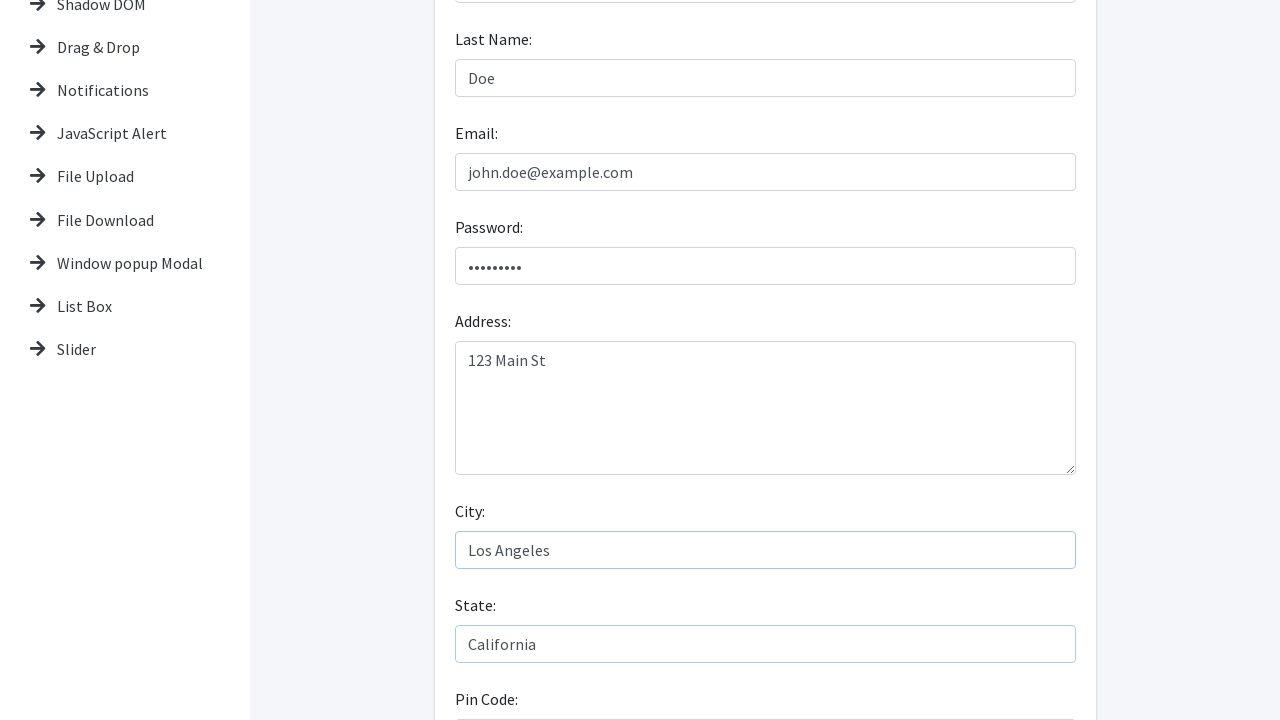

Filled pin code field with '90001' on #pincode
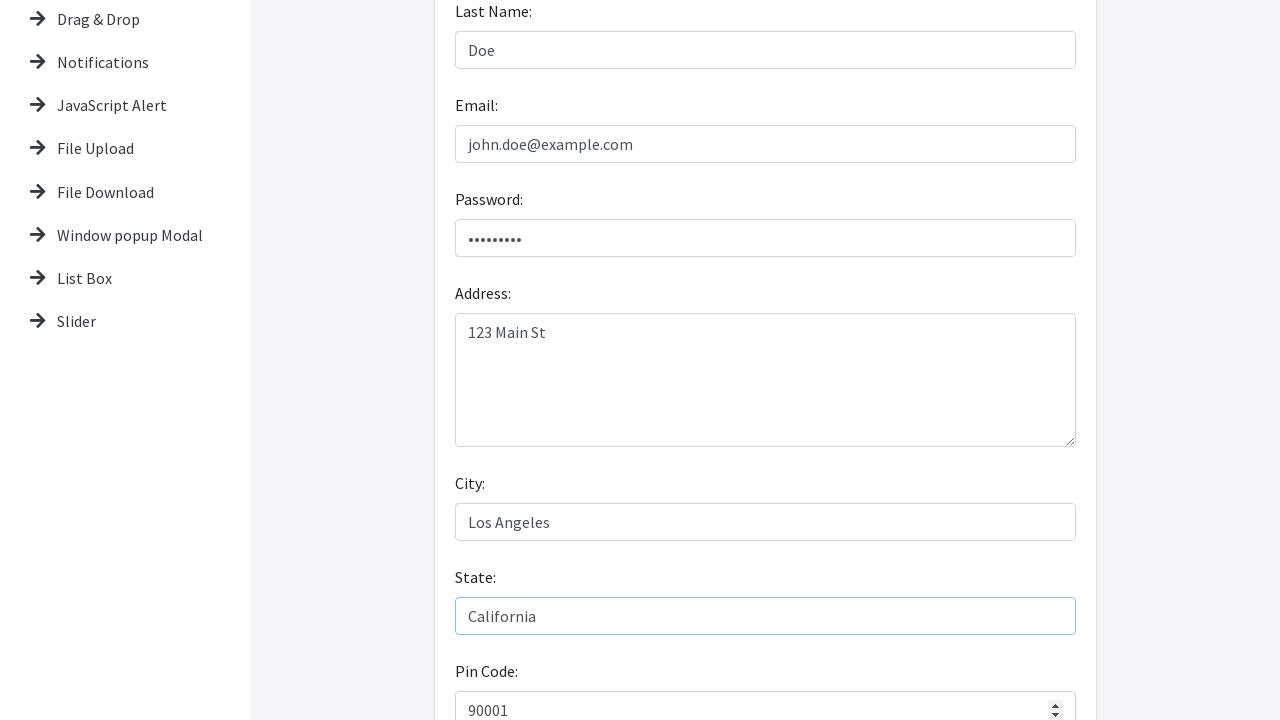

Clicked submit button to submit the form at (484, 603) on #userForm .btn
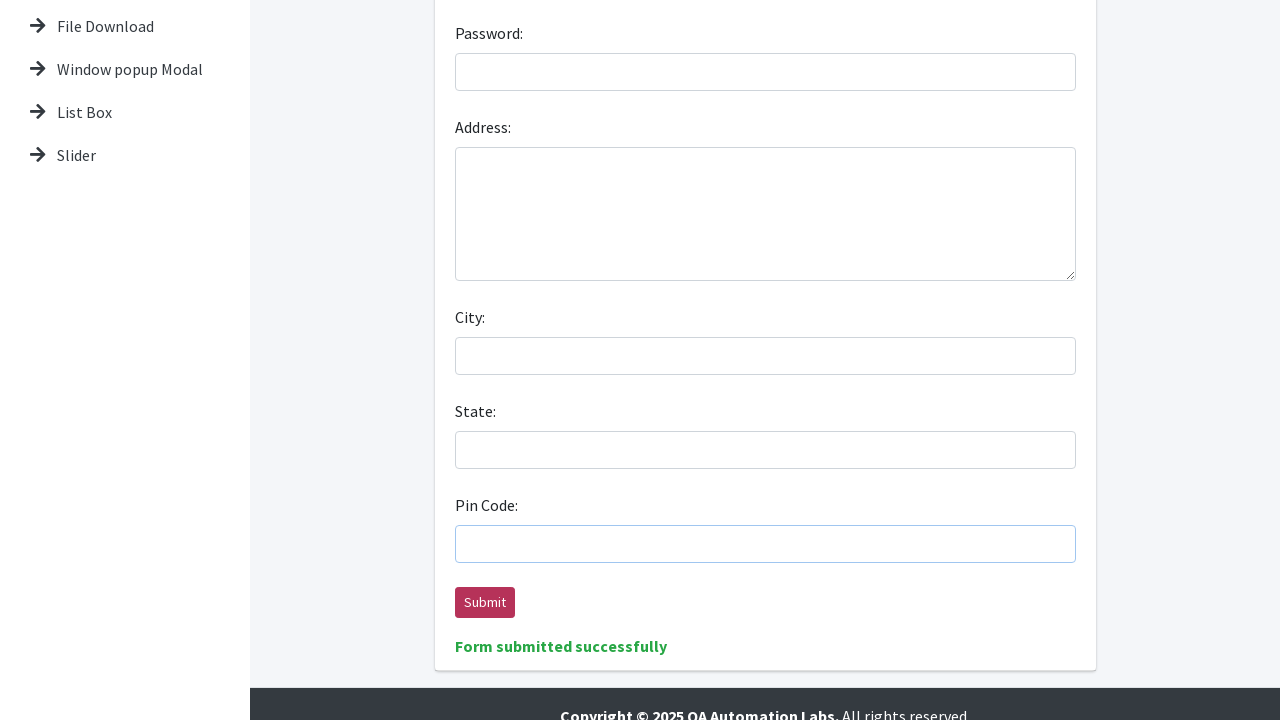

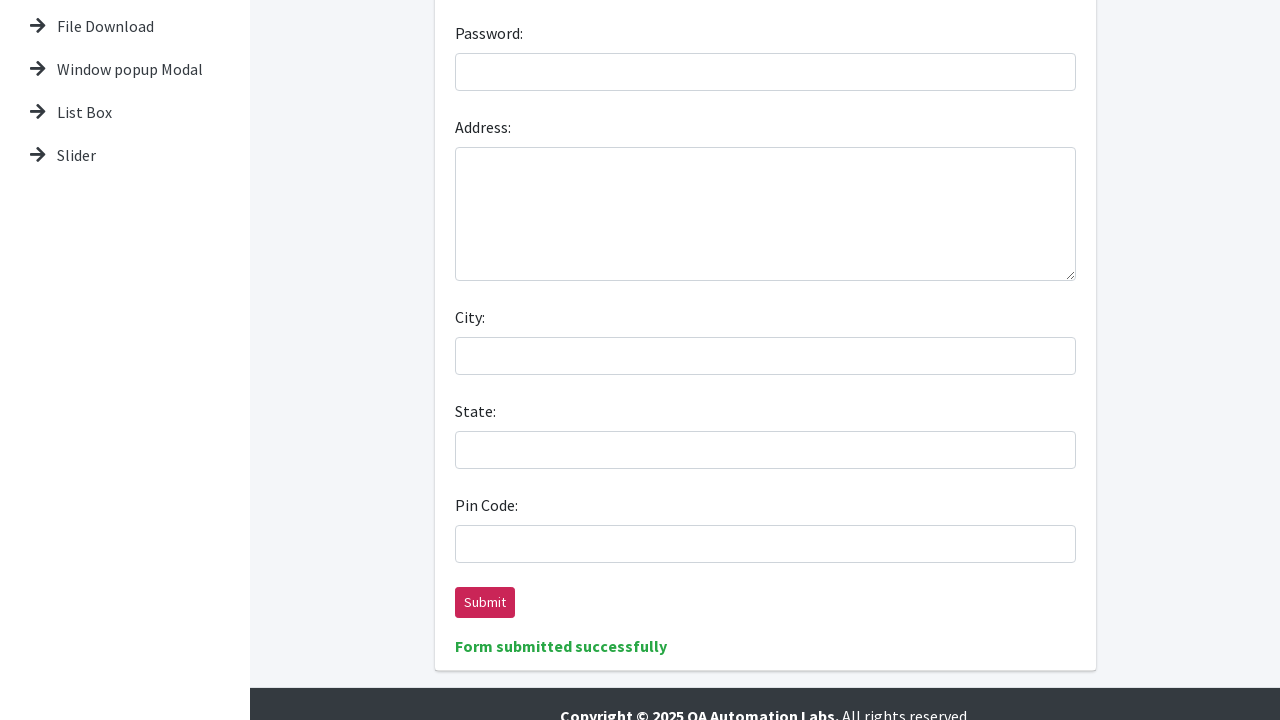